Tests clicking on the banner link to open Selenium Training page in a new tab and verifies the page title

Starting URL: https://demoqa.com/

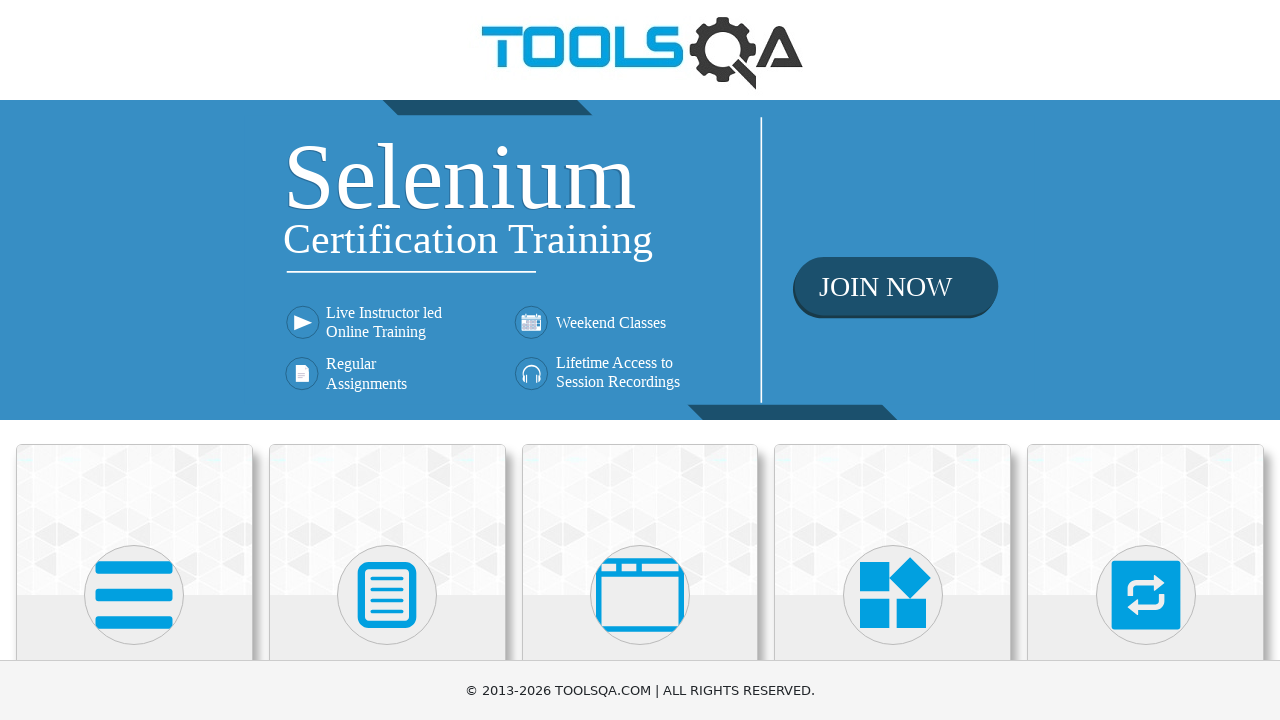

Located the home banner link element
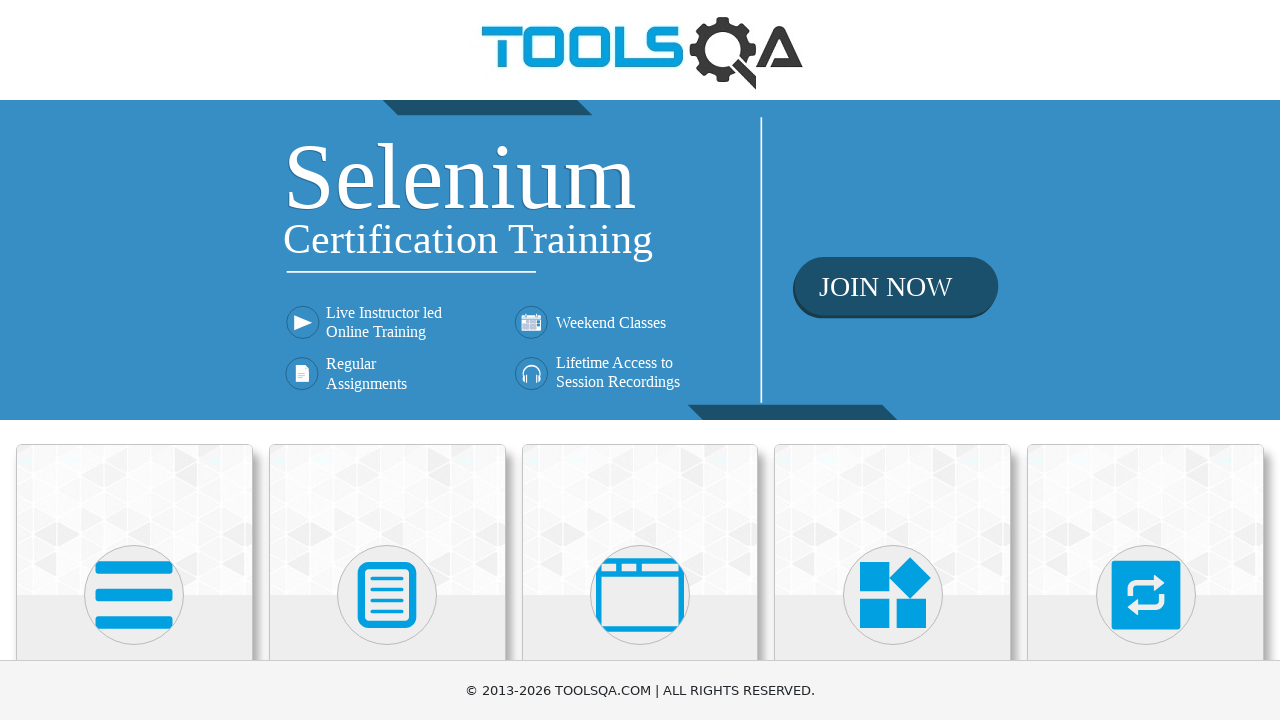

Verified banner link href attribute equals https://www.toolsqa.com/selenium-training/
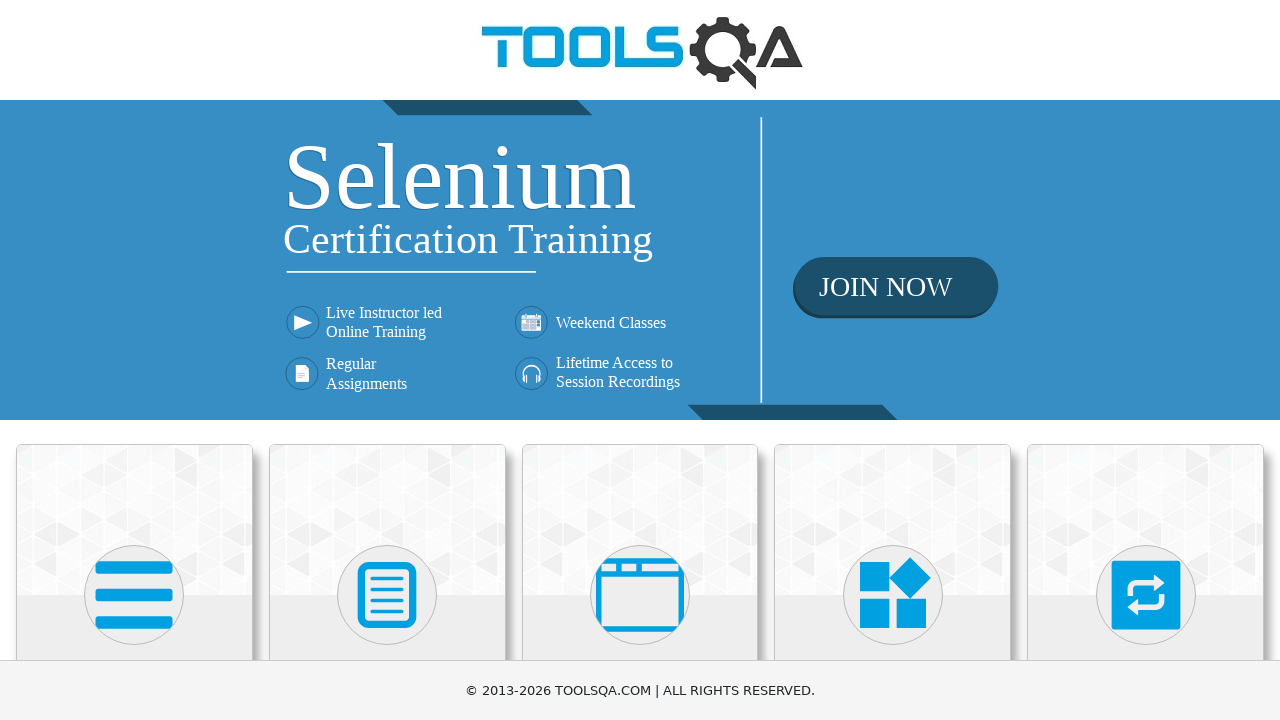

Clicked the banner link to open Selenium Training page in new tab at (640, 260) on xpath=//div[@class='home-banner']/a
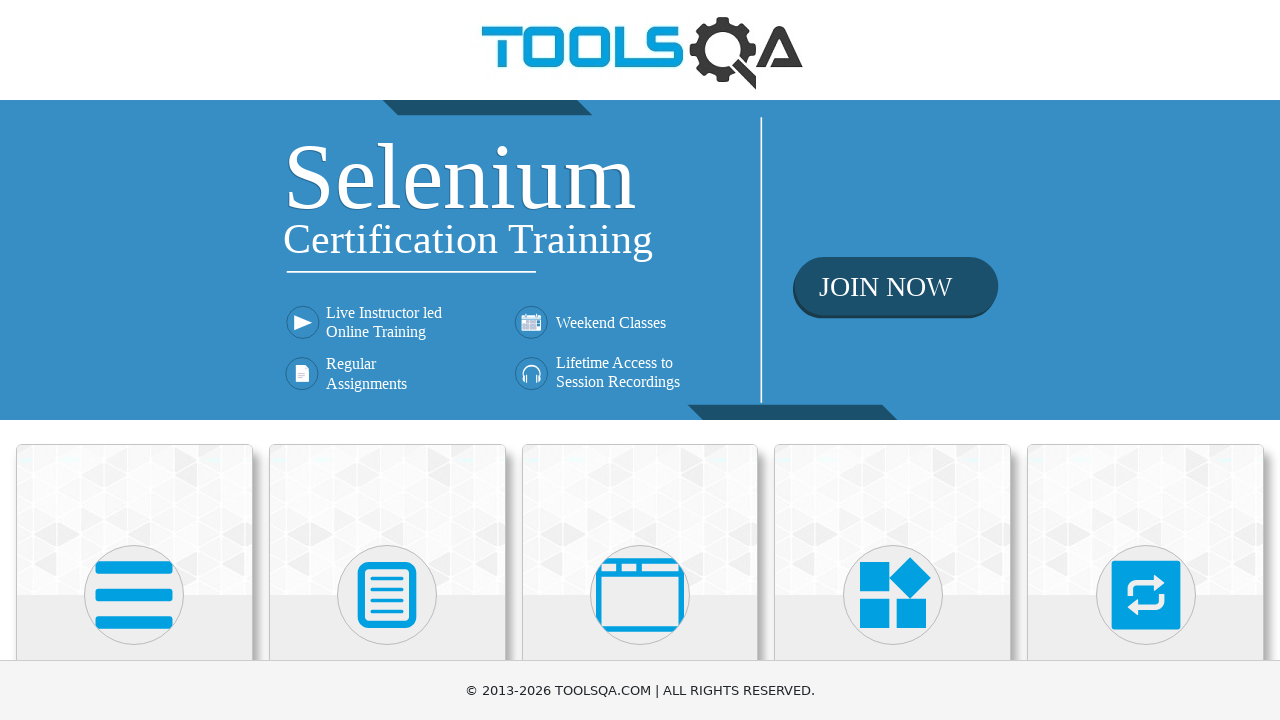

Captured the new page object from expected page context
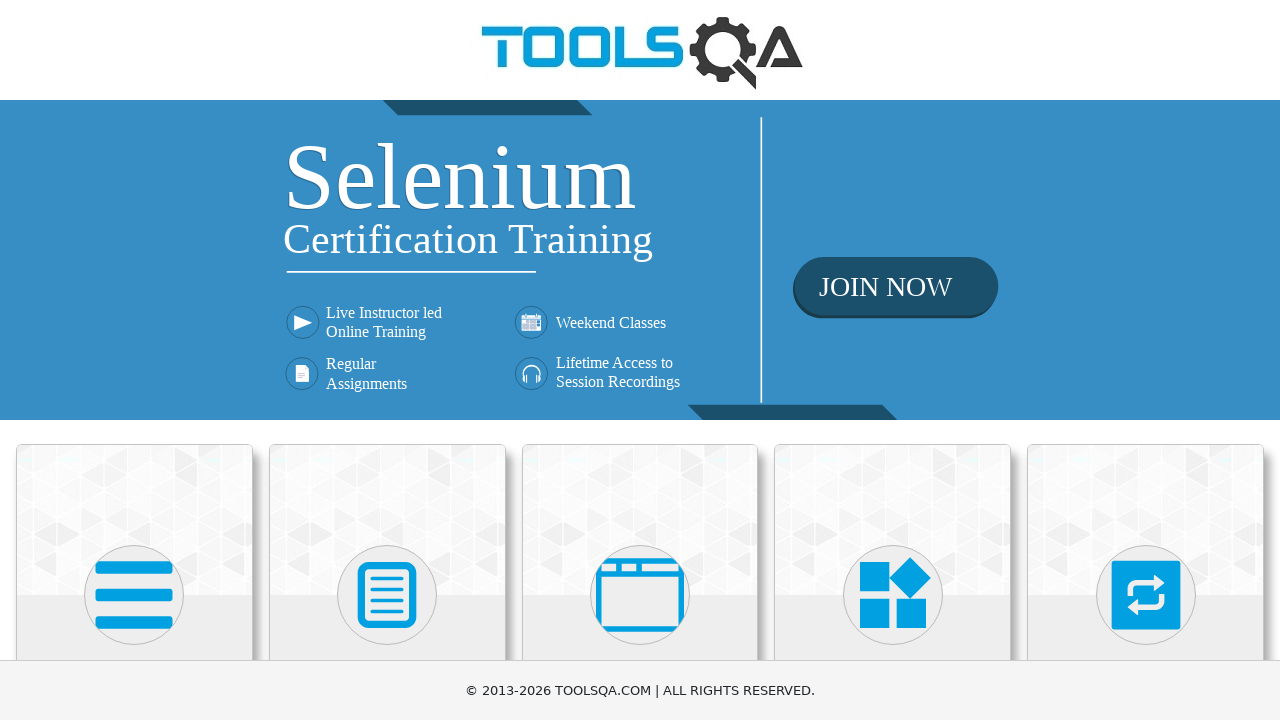

Waited for new page to fully load
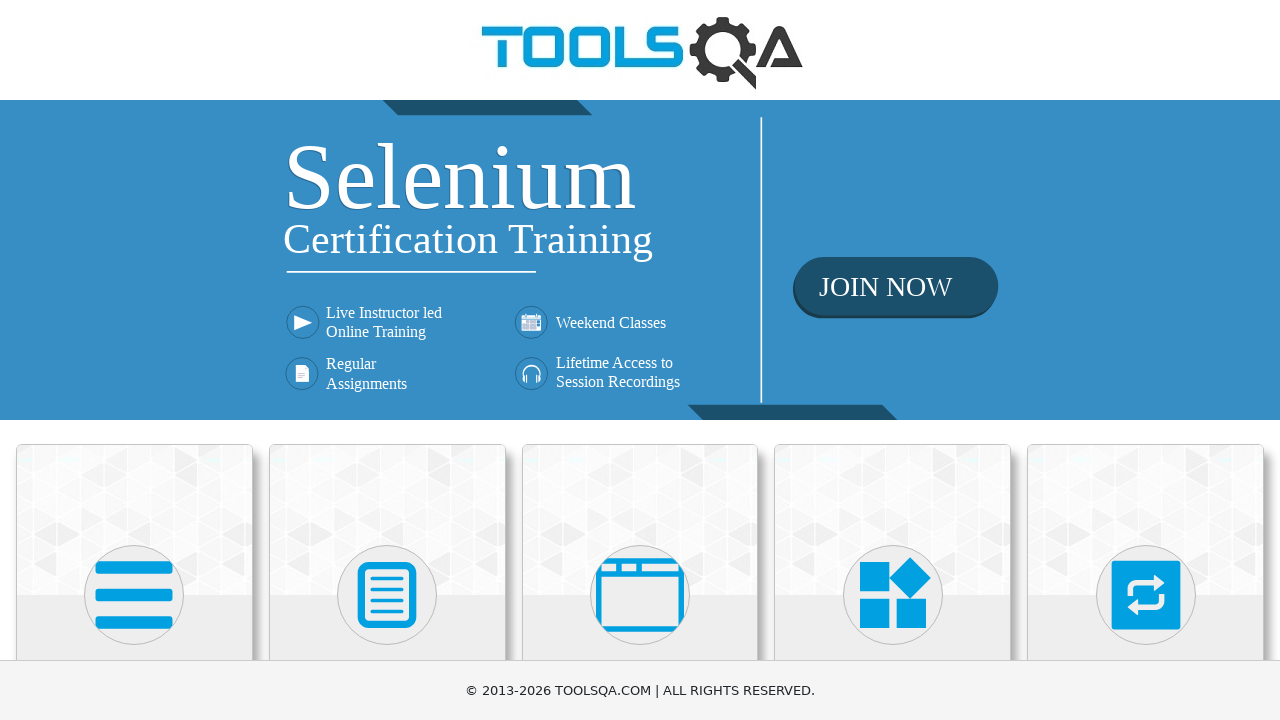

Verified new page title equals 'Tools QA - Selenium Training'
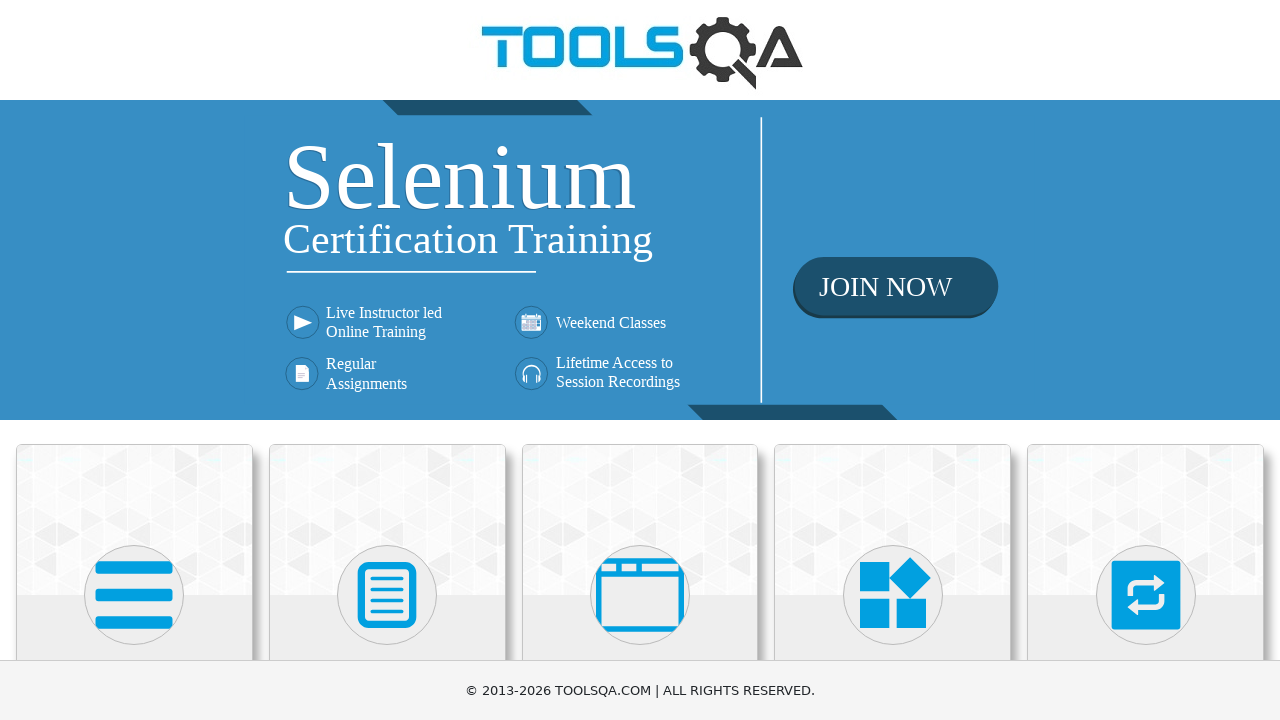

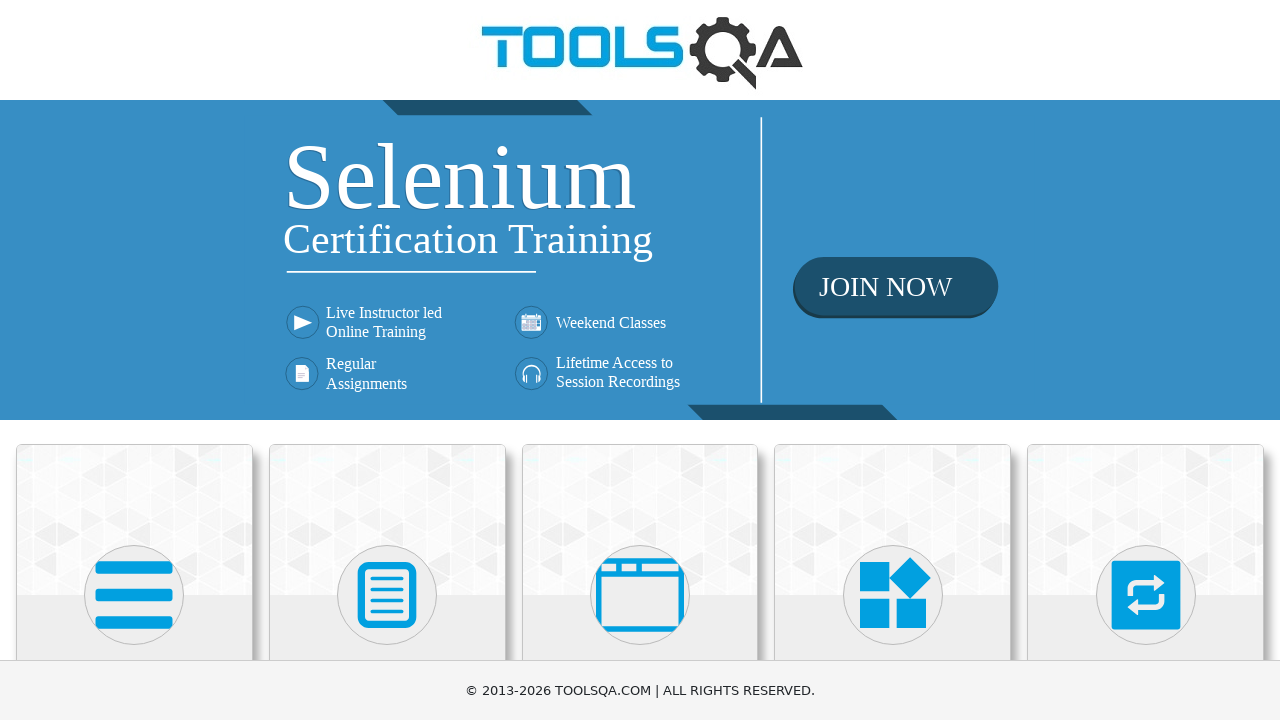